Tests double click on Add Element button and verifies two Delete buttons are created

Starting URL: https://the-internet.herokuapp.com/add_remove_elements/

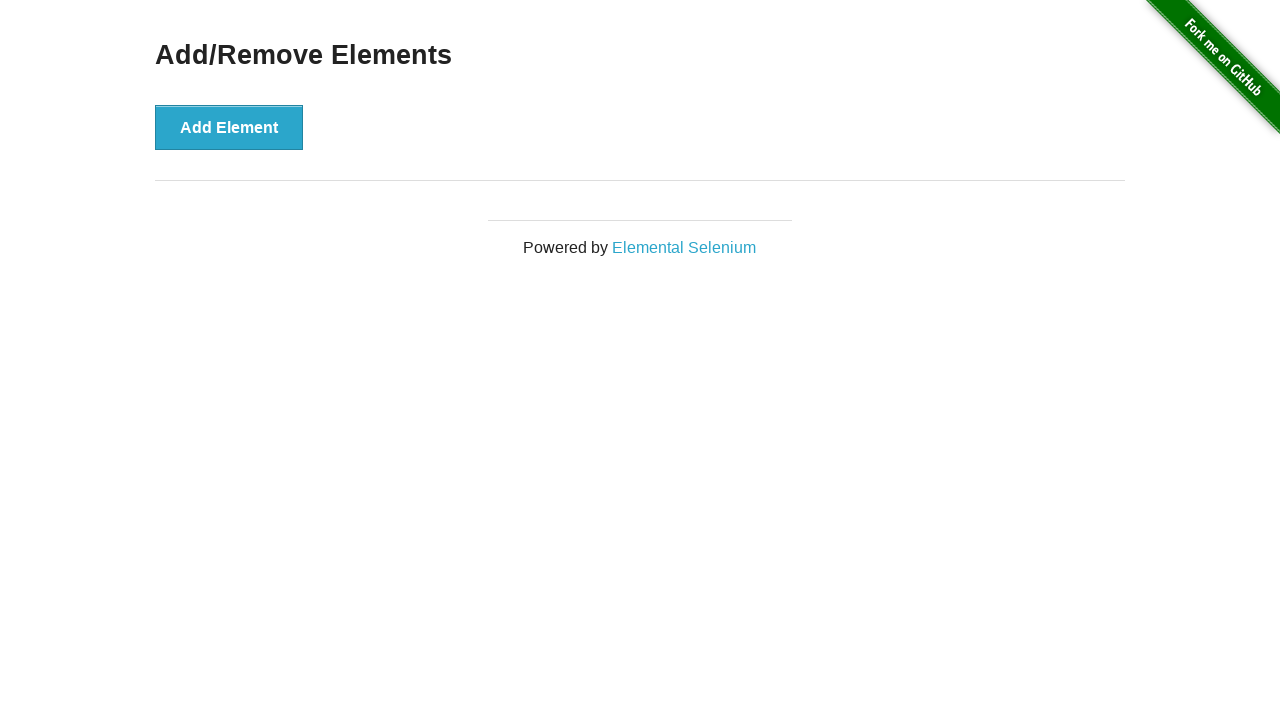

Navigated to Add/Remove Elements page
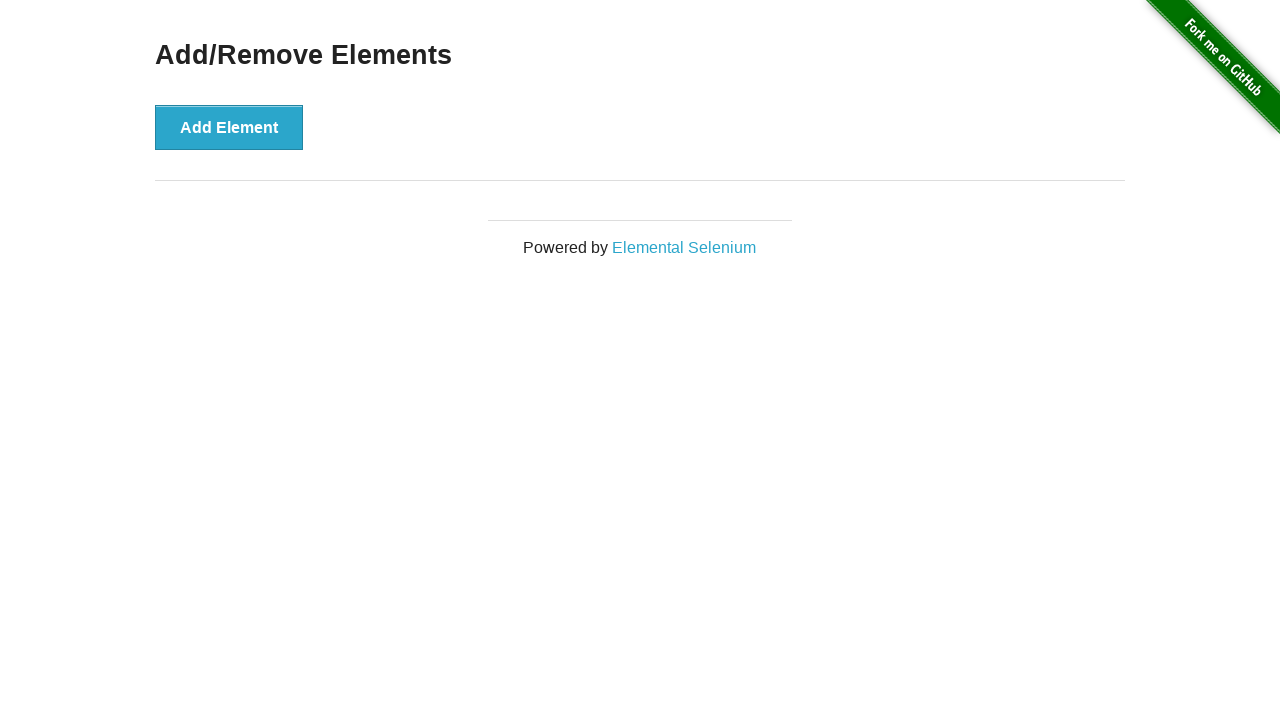

Double-clicked Add Element button at (229, 127) on xpath=//button[.='Add Element']
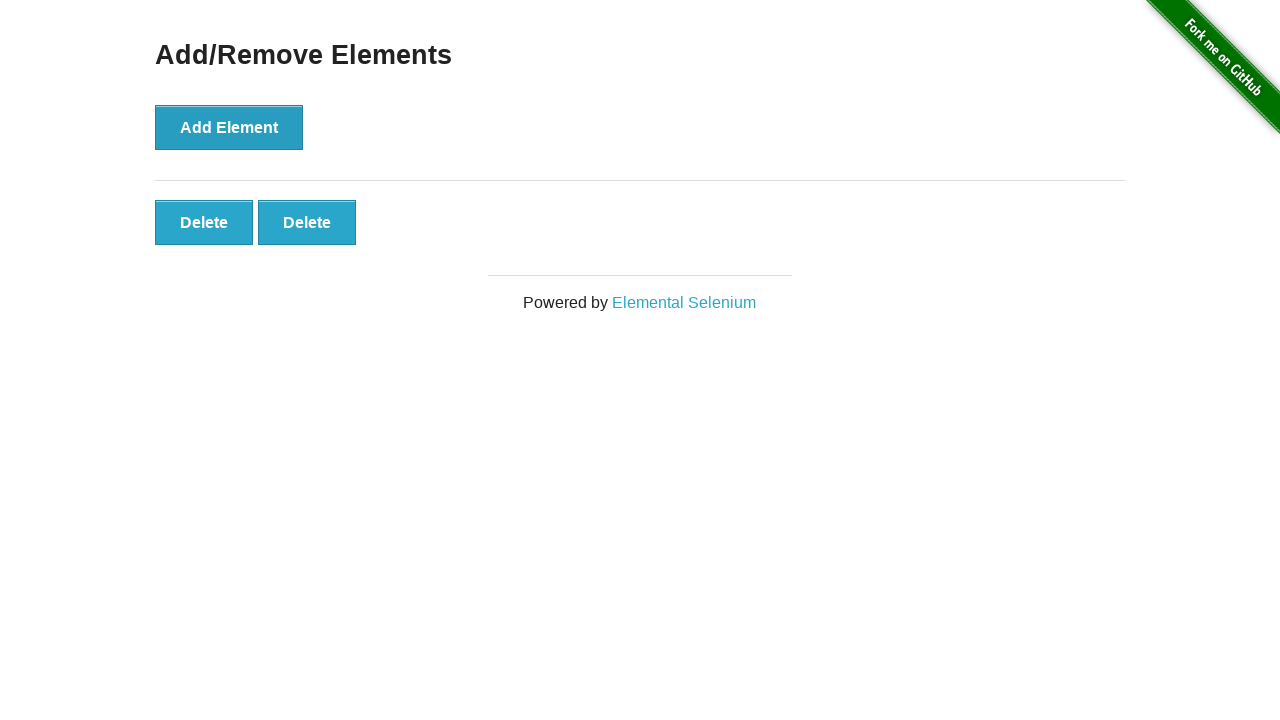

Verified two Delete buttons are visible
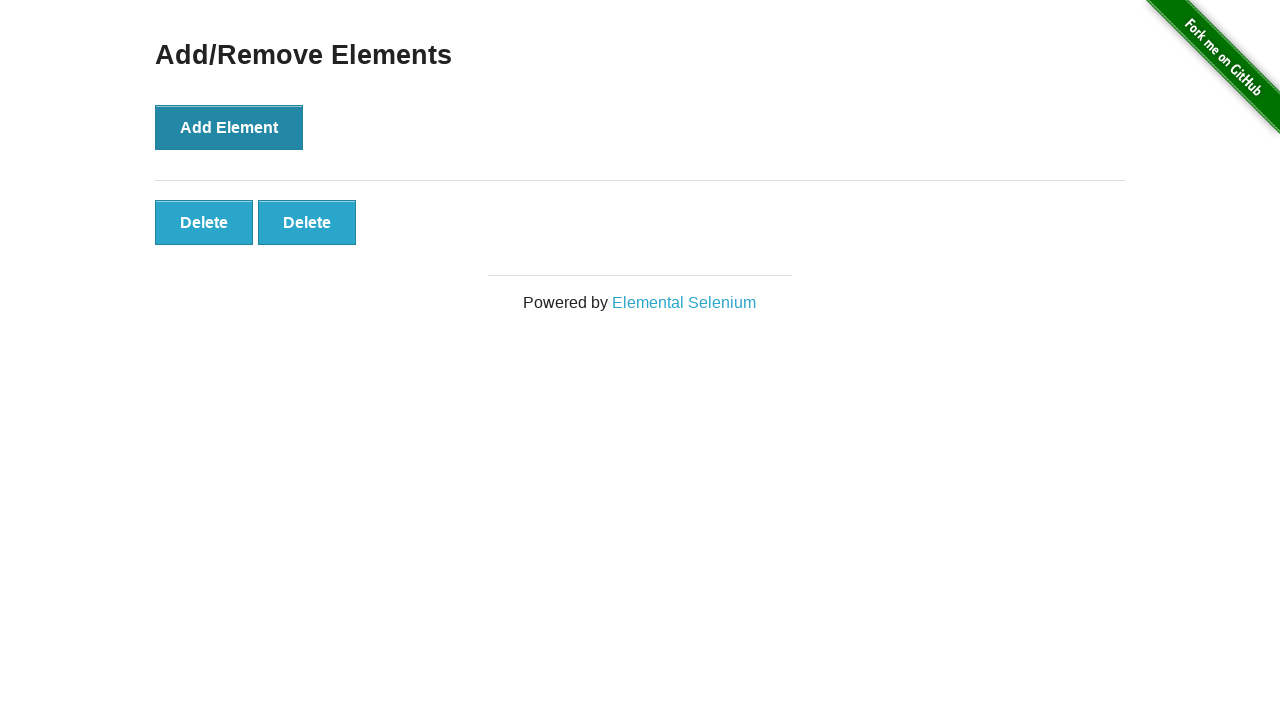

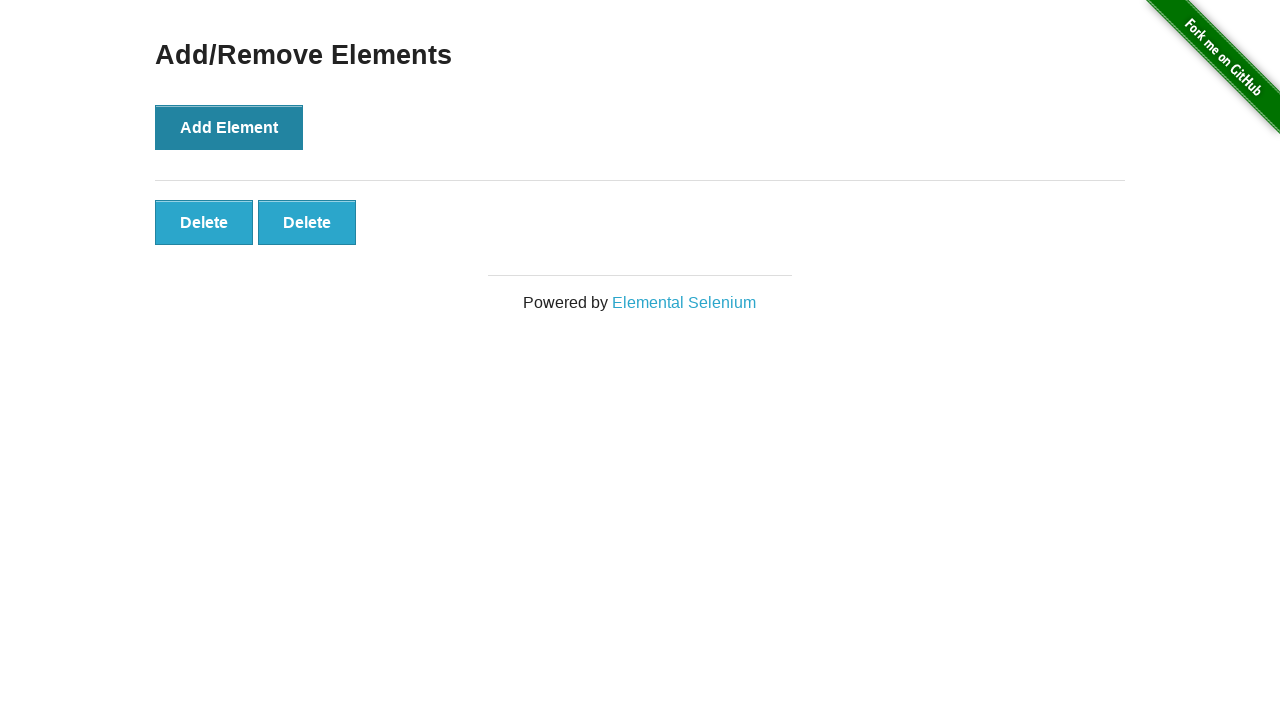